Fills out the text box form with user data (name, email, addresses) and verifies that the submitted data is displayed in the output section.

Starting URL: https://demoqa.com/text-box

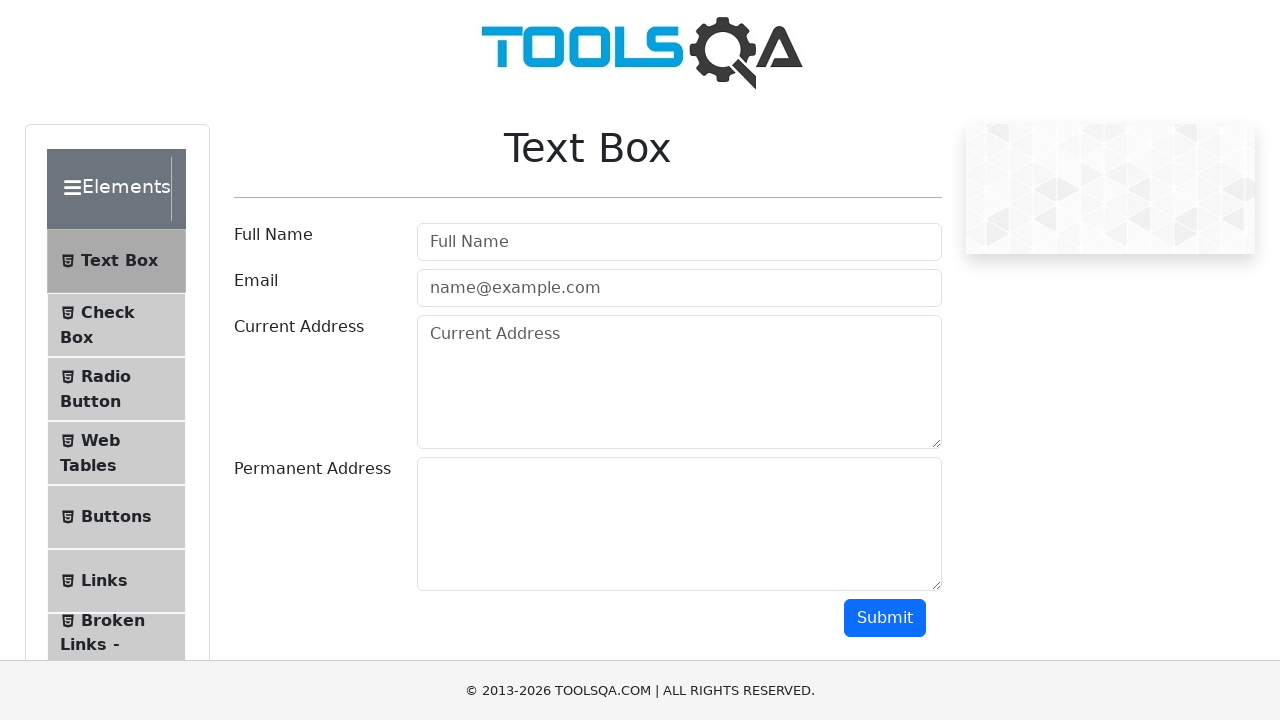

Filled Full Name field with 'Marcus Rivera' on #userName
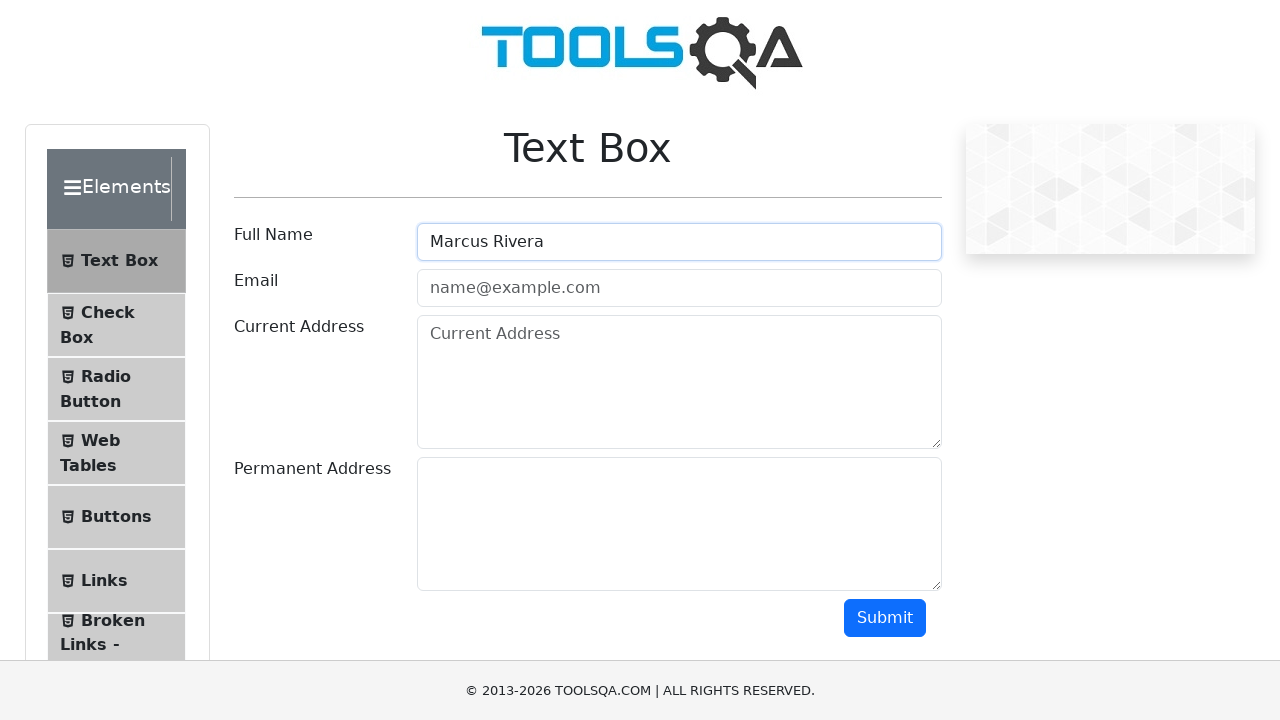

Filled Email field with 'marcus.rivera@testmail.com' on #userEmail
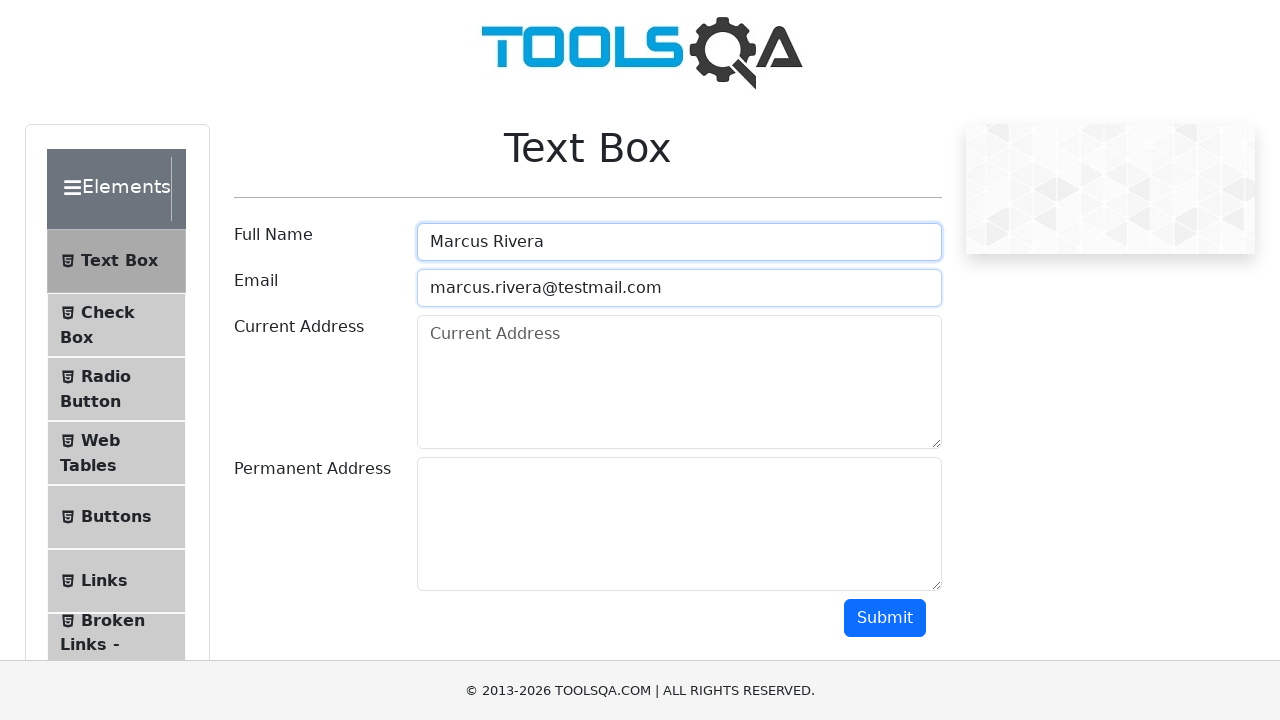

Filled Current Address field with '452 Oak Street, Seattle, WA 98101' on #currentAddress
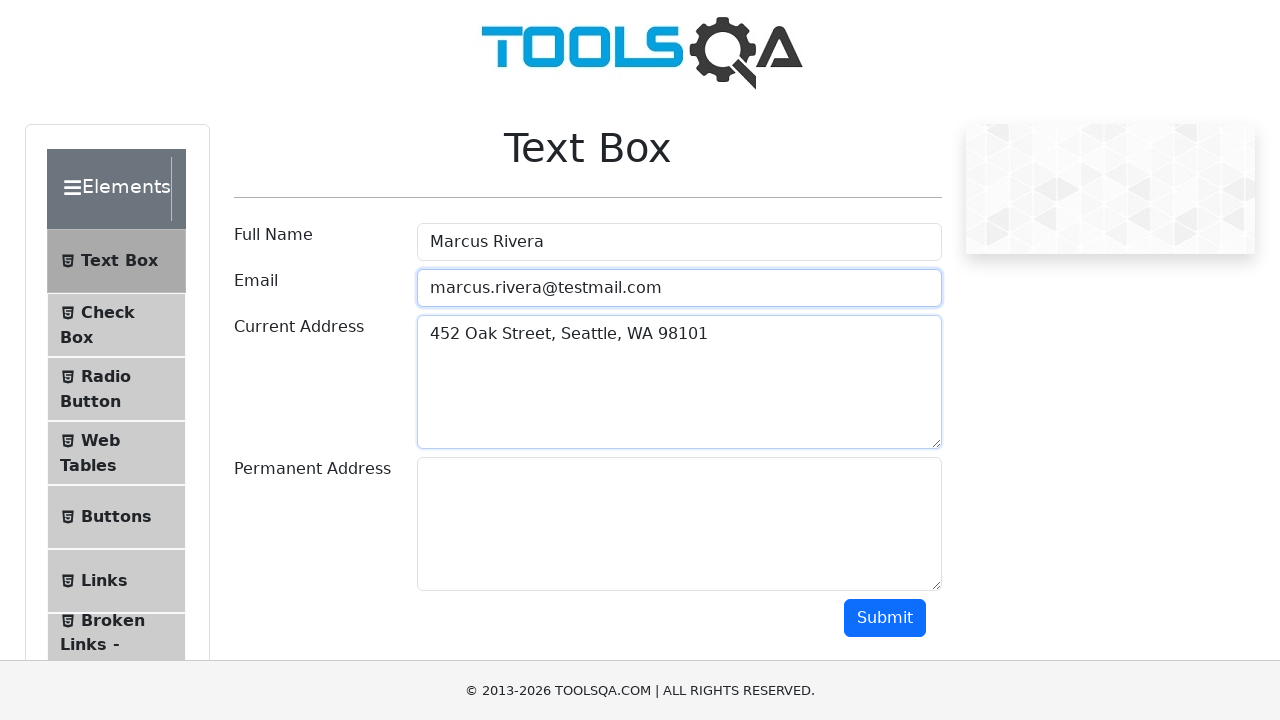

Filled Permanent Address field with '789 Pine Avenue, Portland, OR 97201' on #permanentAddress
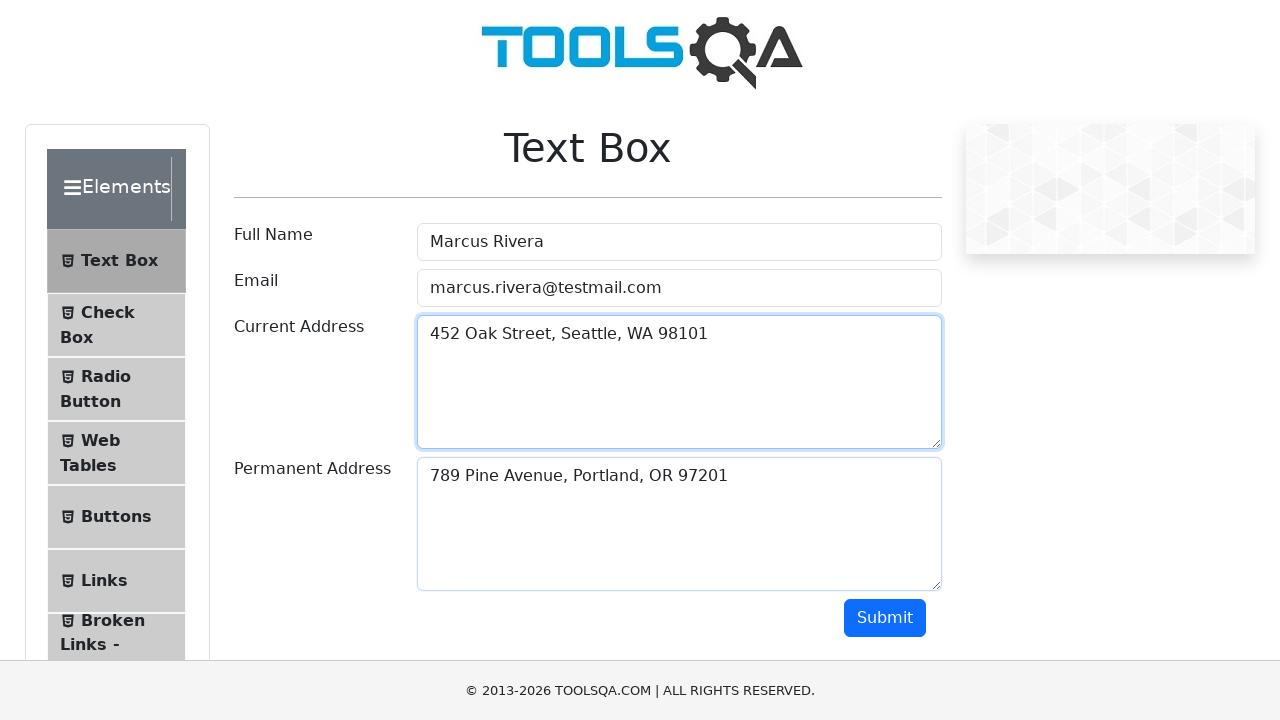

Clicked submit button to submit form at (885, 618) on #submit
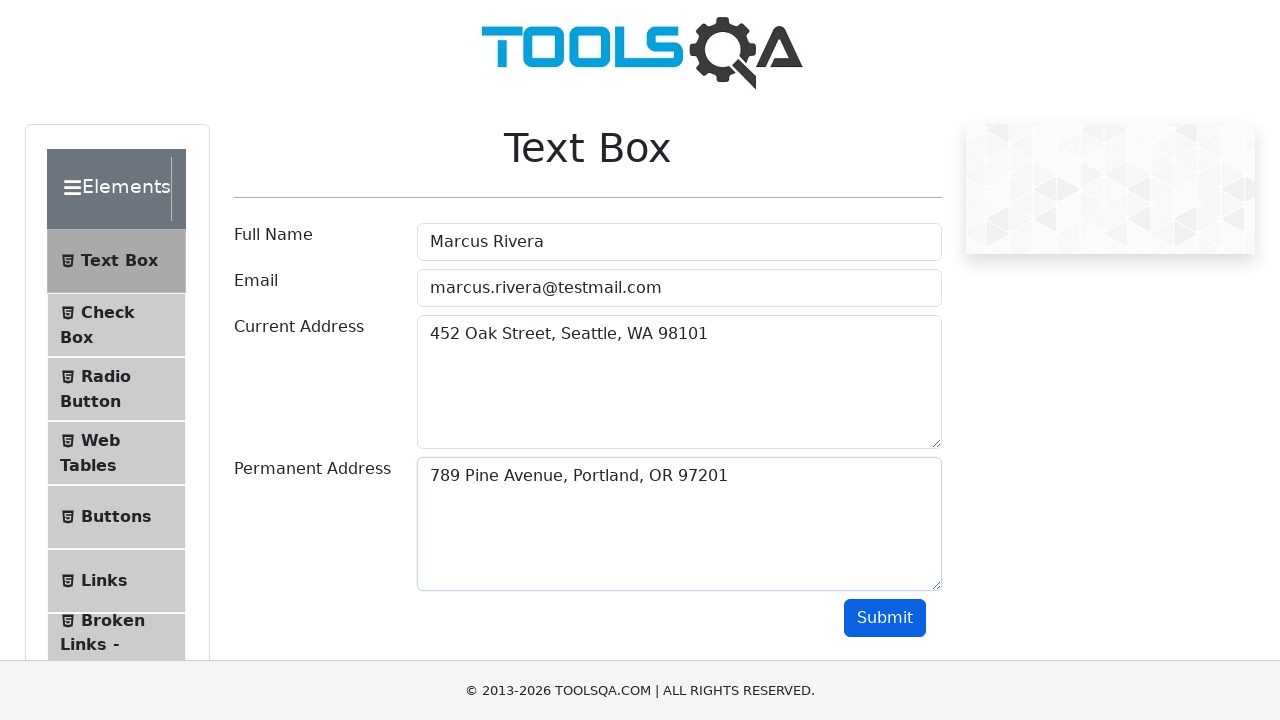

Output section loaded after form submission
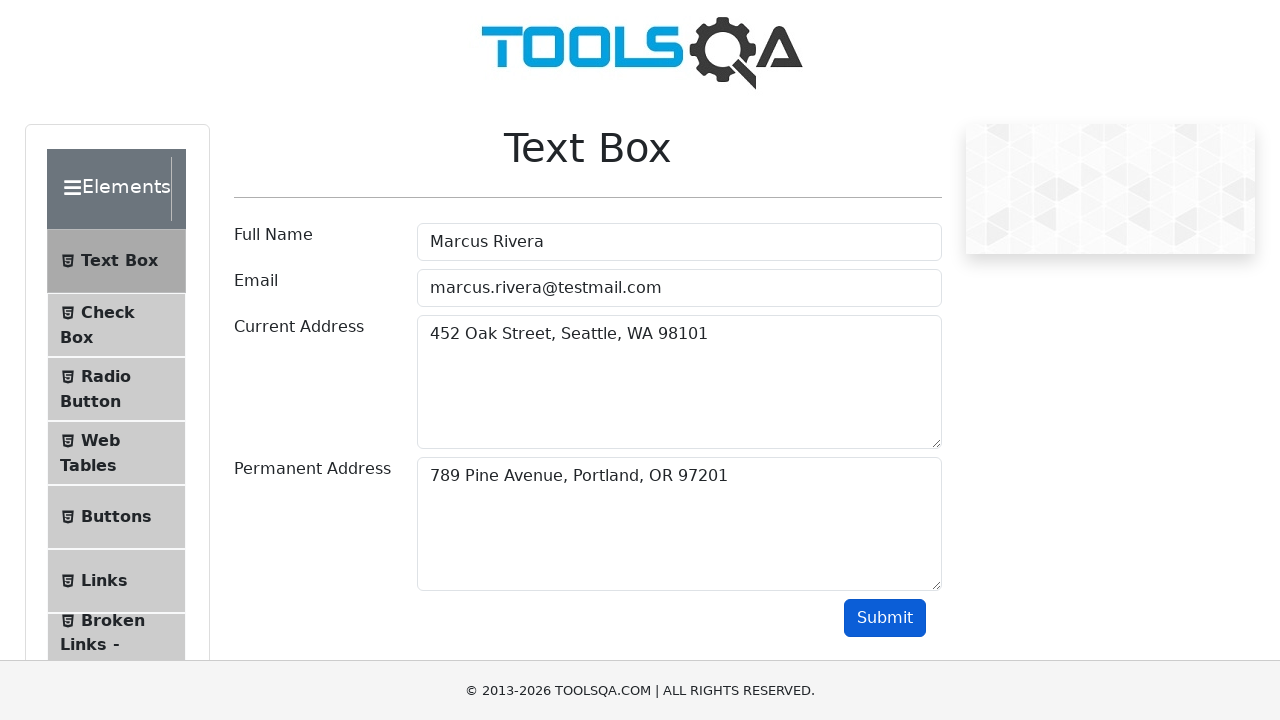

Retrieved output text content
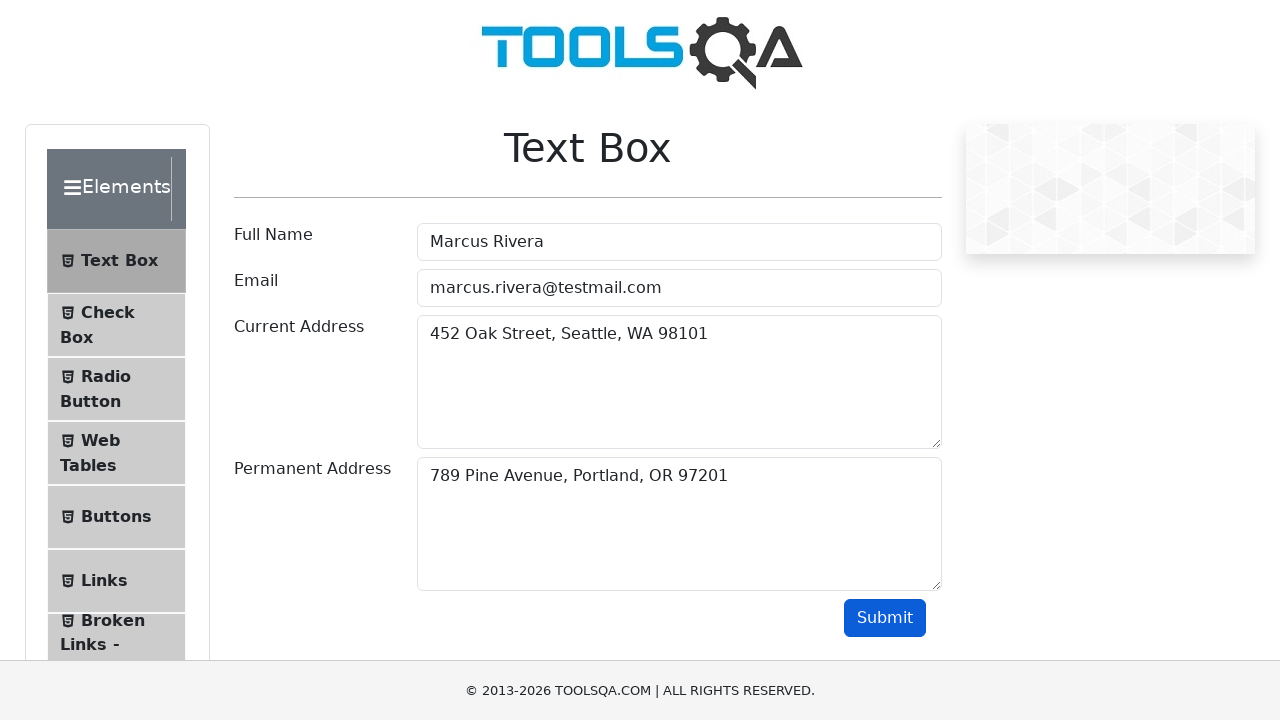

Verified output text is not None
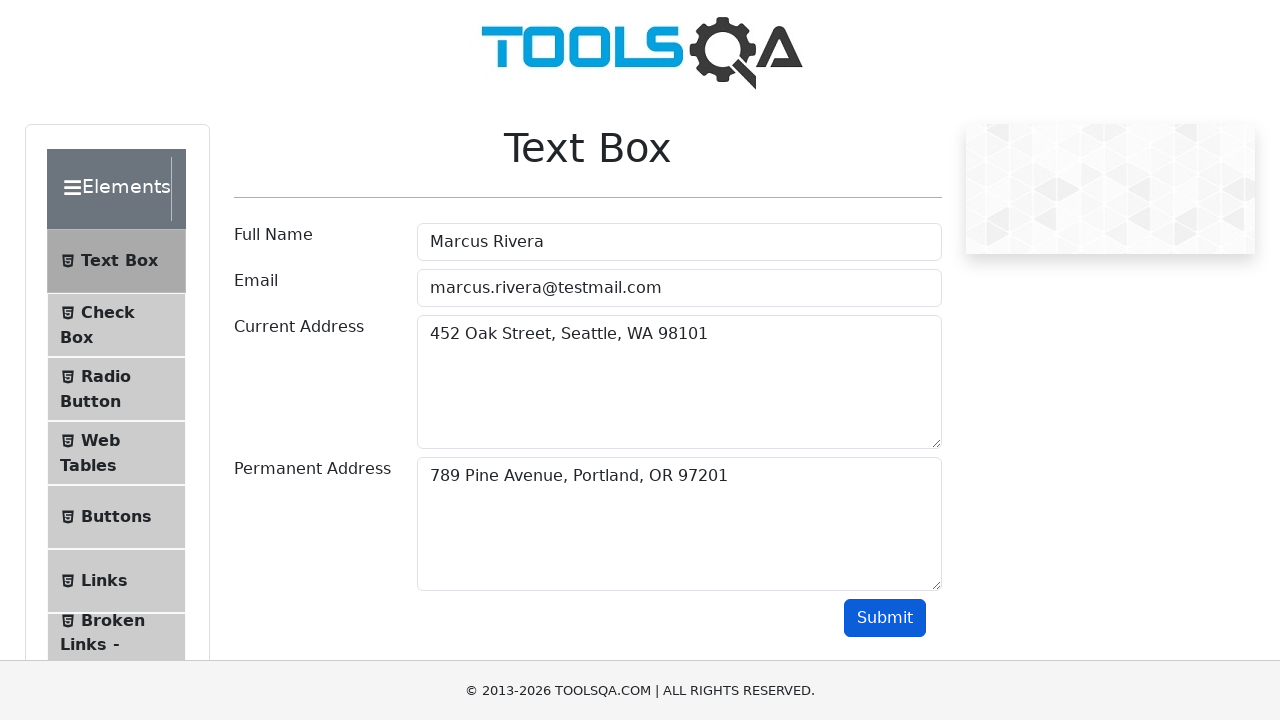

Verified output text has content
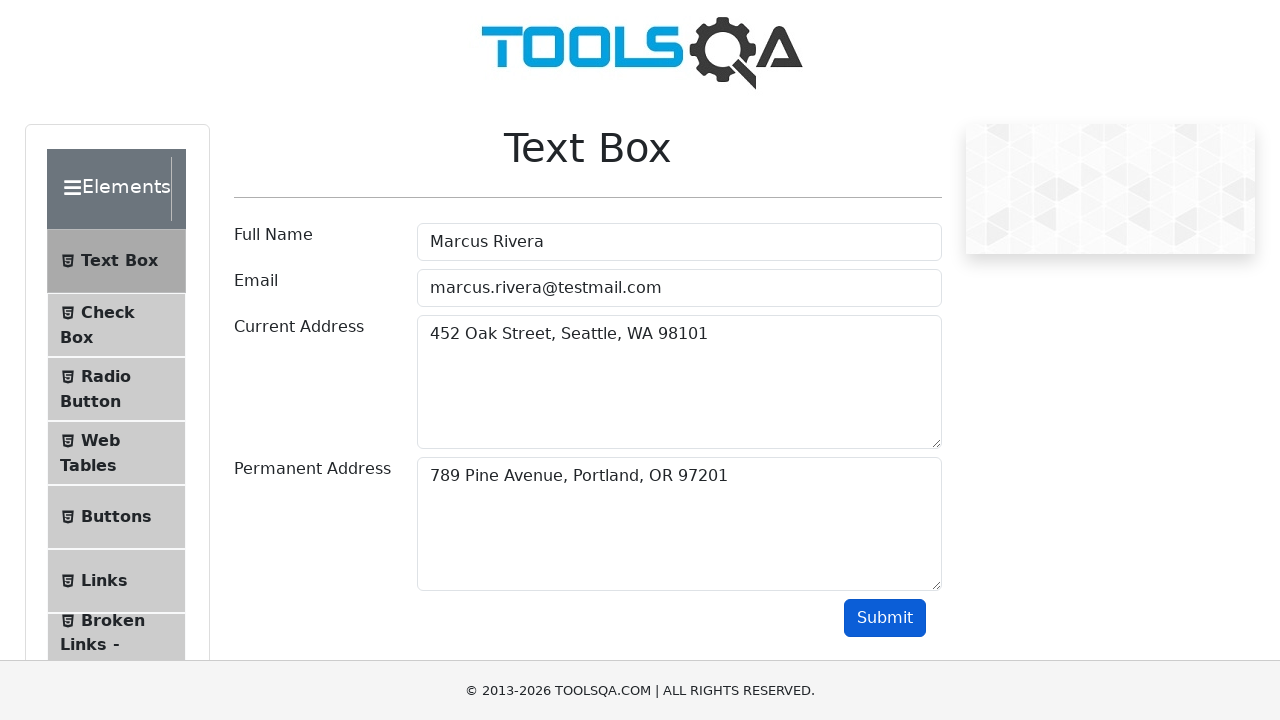

Verified output contains entered name 'Marcus Rivera'
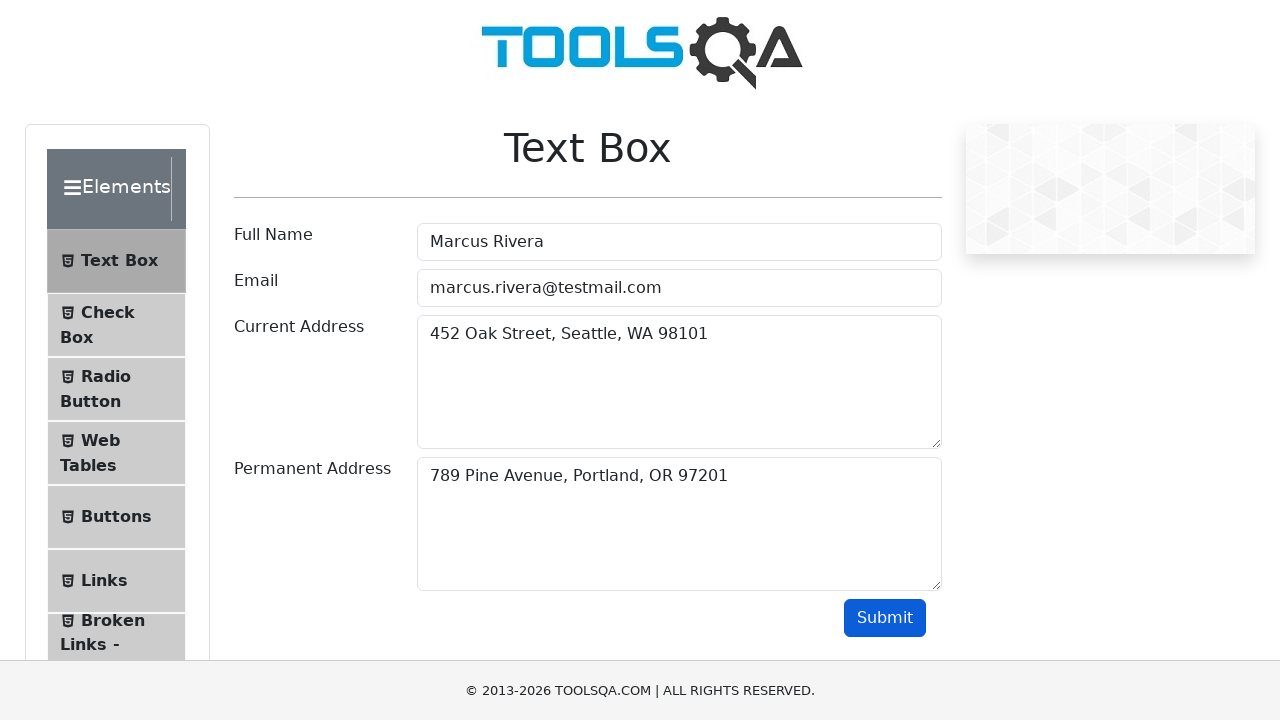

Verified output contains entered email 'marcus.rivera@testmail.com'
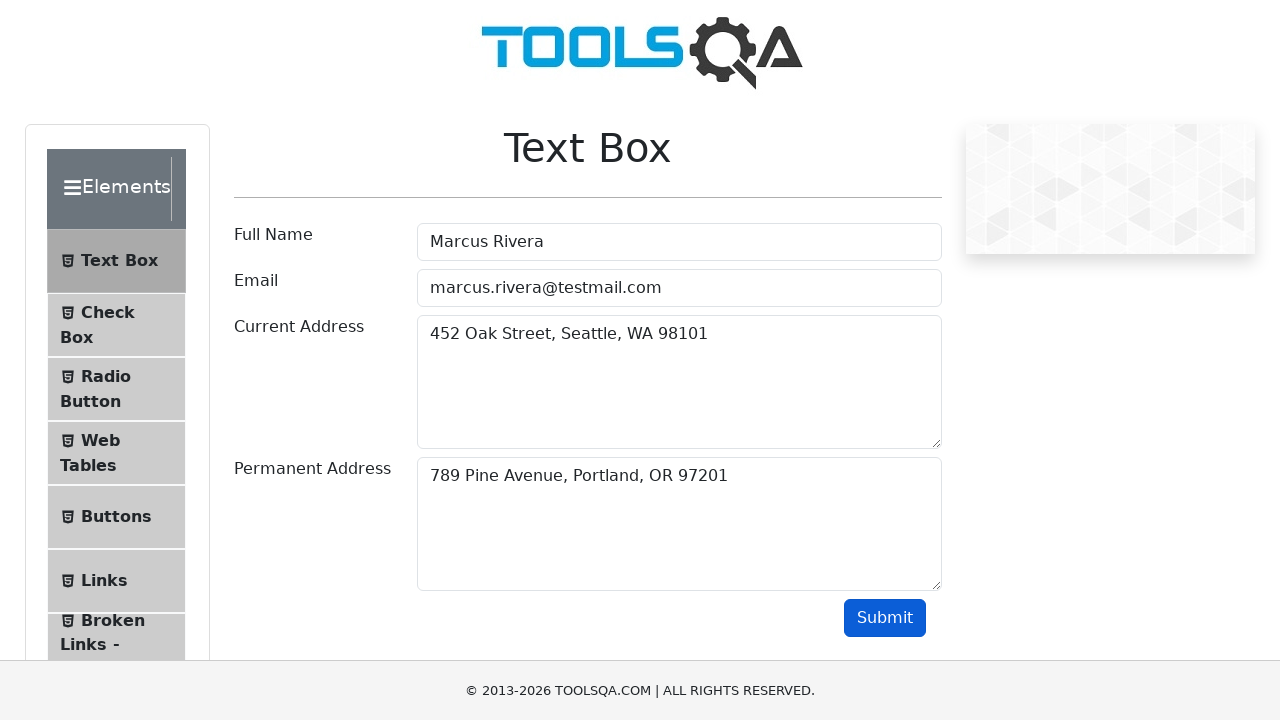

Verified output contains entered current address '452 Oak Street, Seattle, WA 98101'
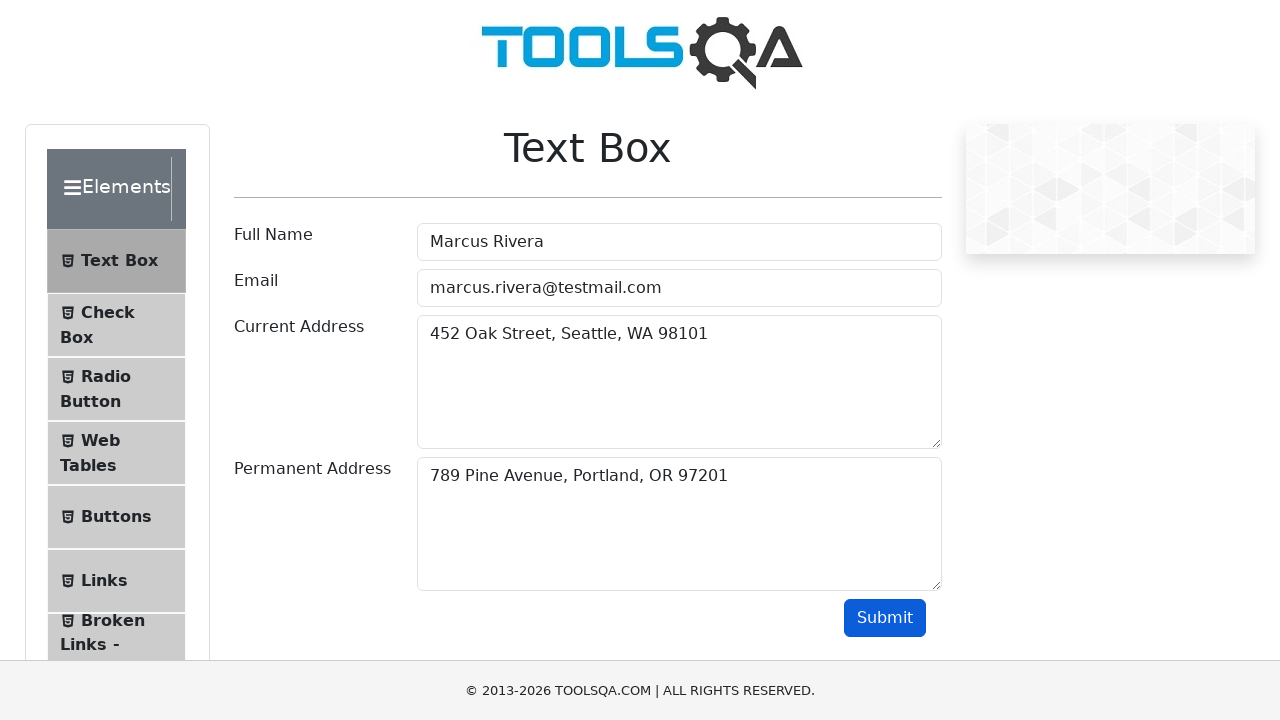

Verified output contains entered permanent address '789 Pine Avenue, Portland, OR 97201'
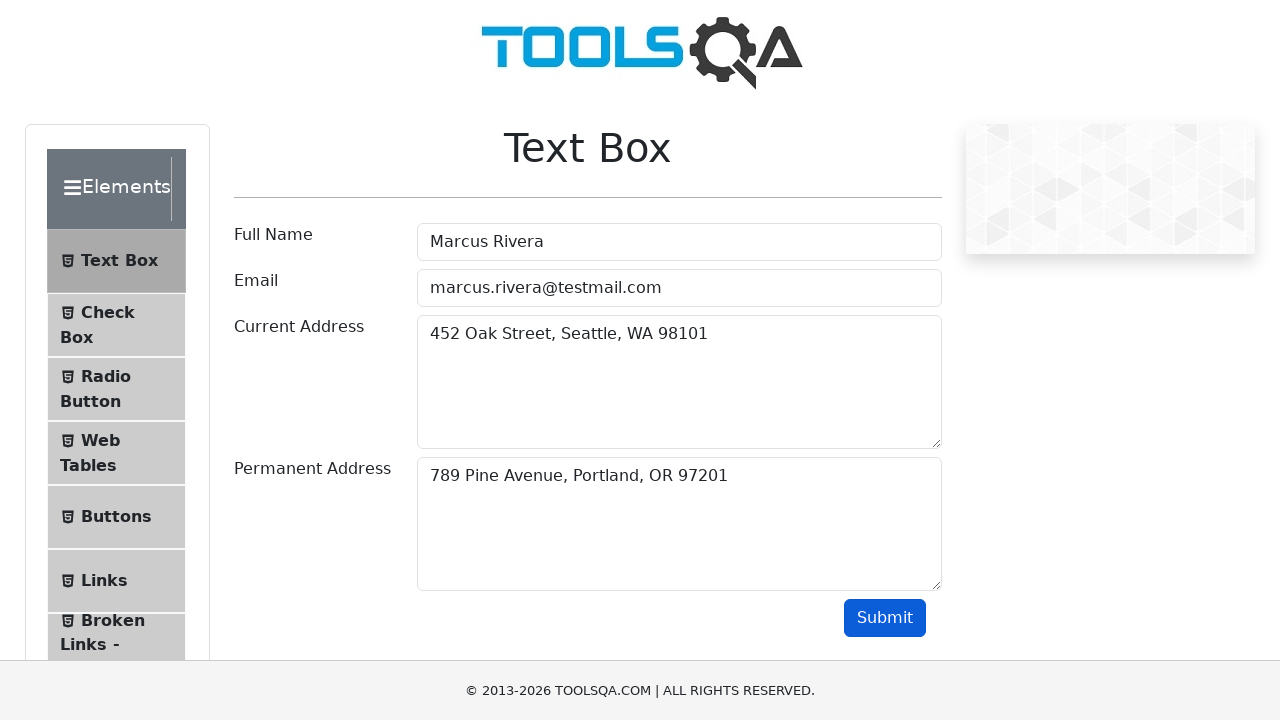

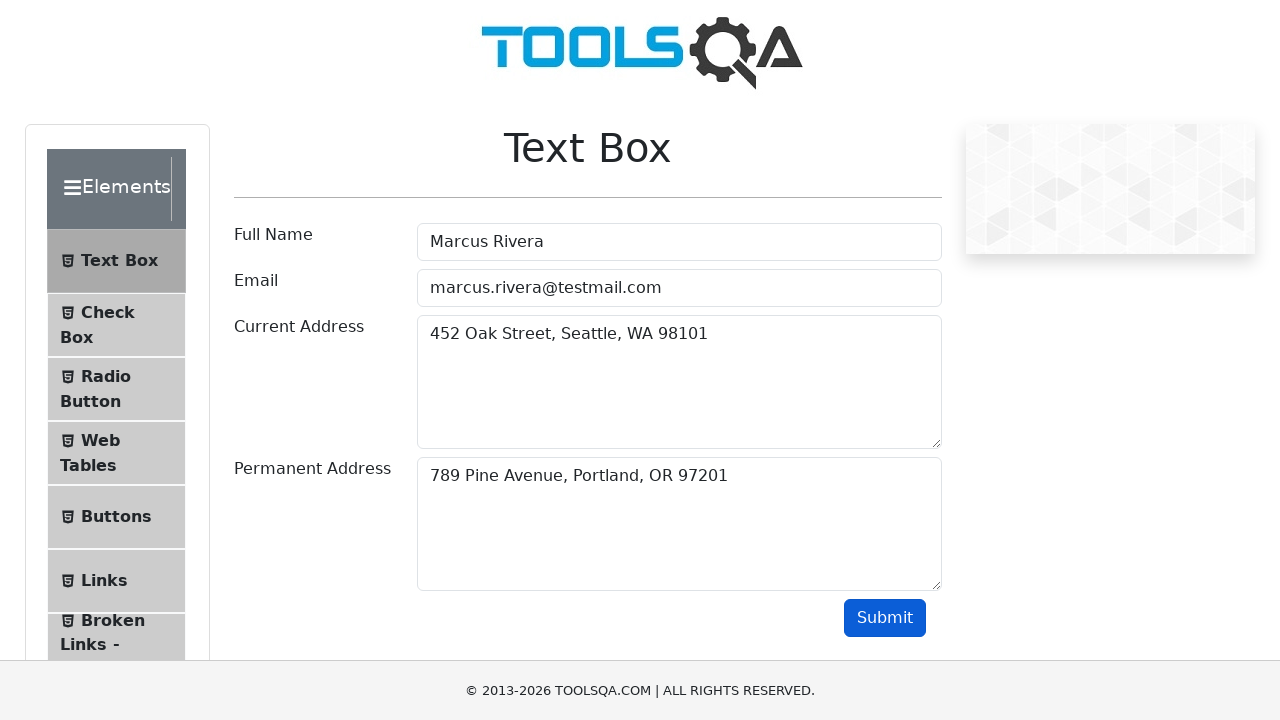